Tests opting out of A/B tests by adding an opt-out cookie before visiting the A/B test page, then navigating to verify the opt-out is active.

Starting URL: http://the-internet.herokuapp.com

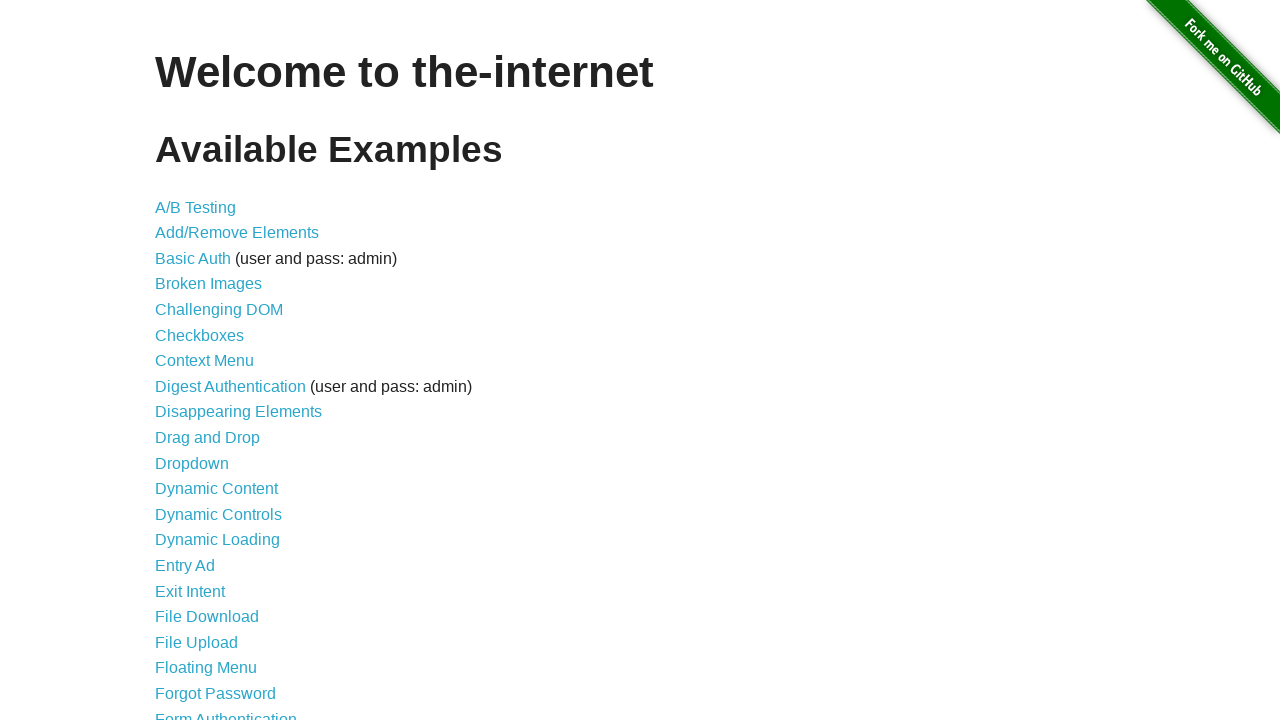

Added optimizelyOptOut cookie with value 'true' to opt out of A/B tests
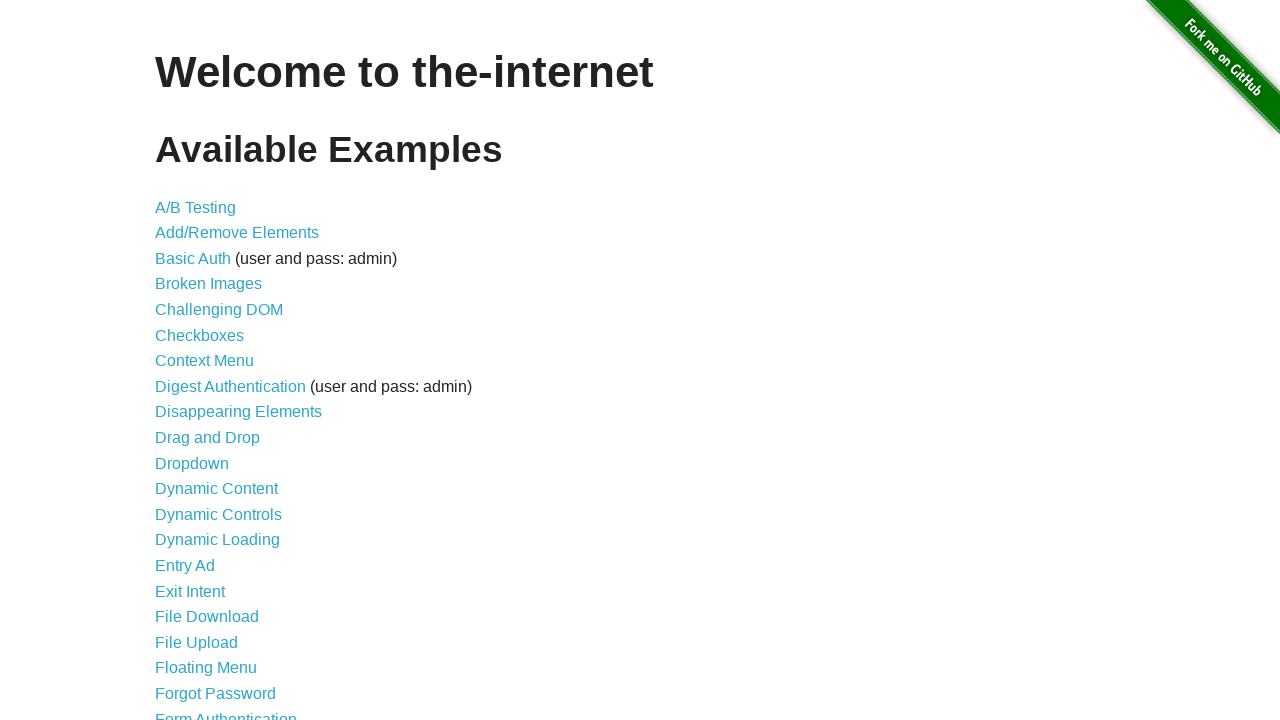

Navigated to A/B test page
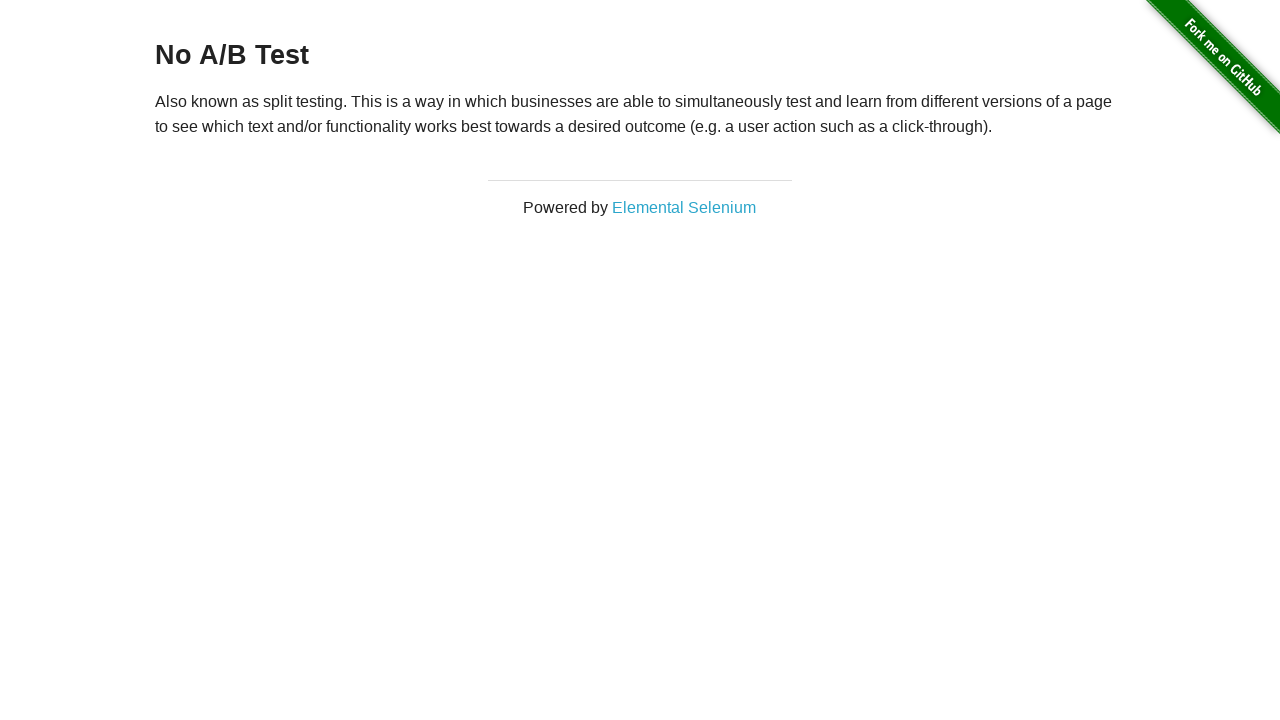

Retrieved heading text to verify opt-out status
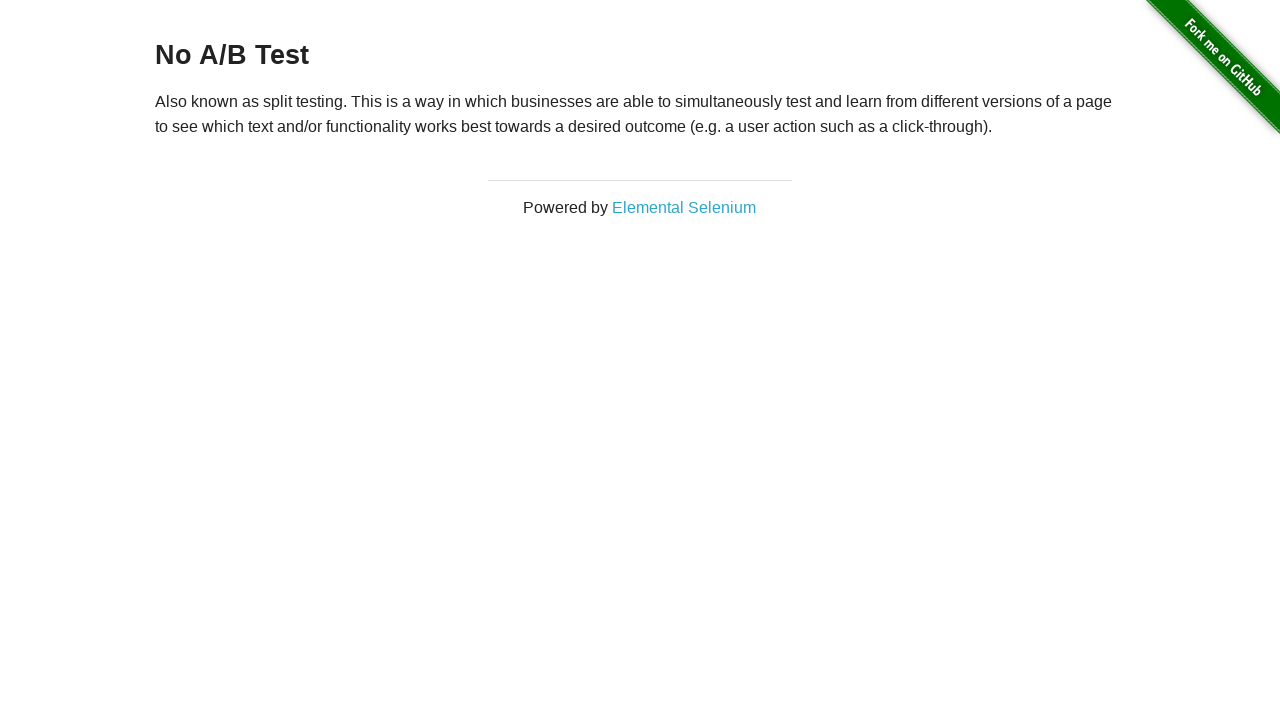

Verified that heading starts with 'No A/B Test', confirming opt-out is active
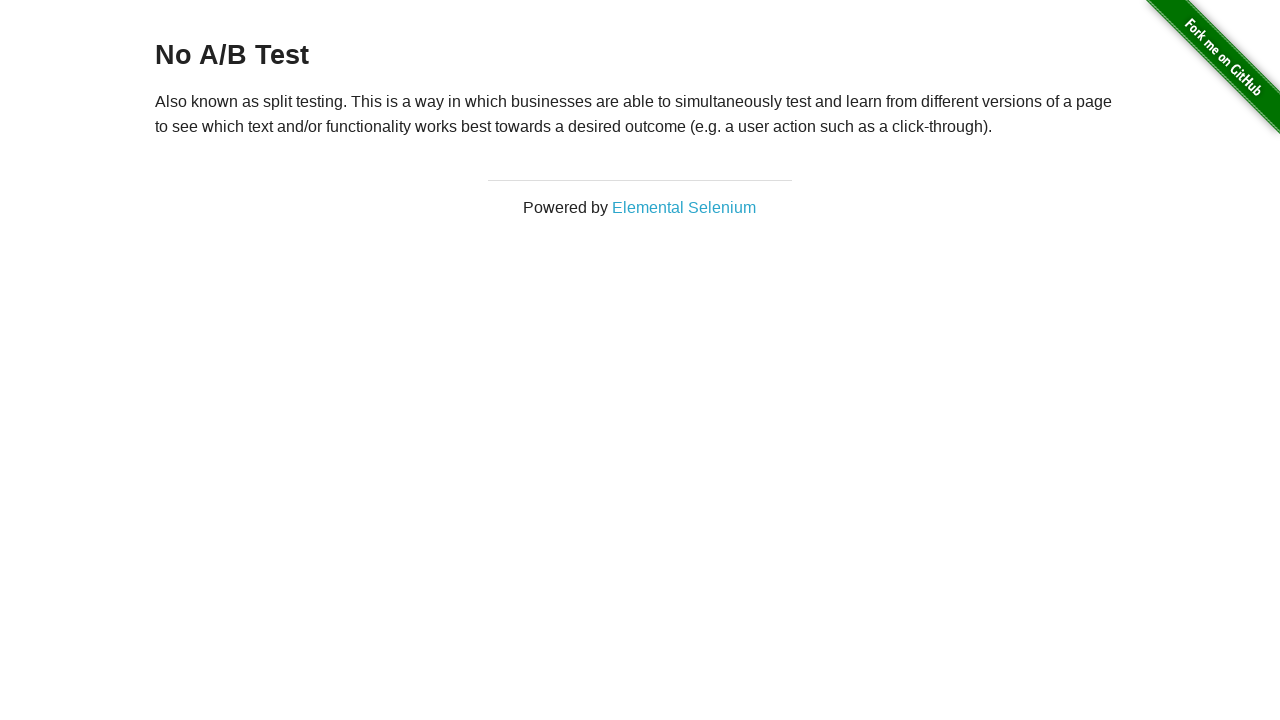

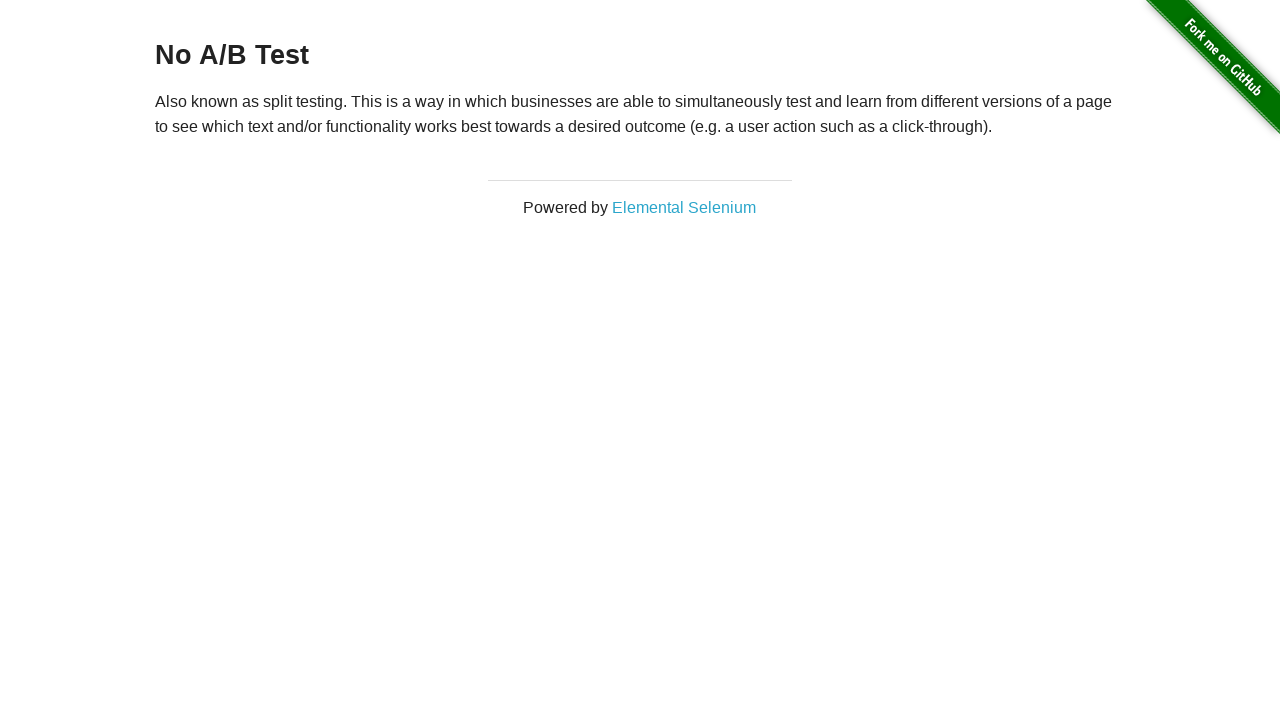